Navigates to a demo table page and extracts data from the last row of a table

Starting URL: http://automationbykrishna.com

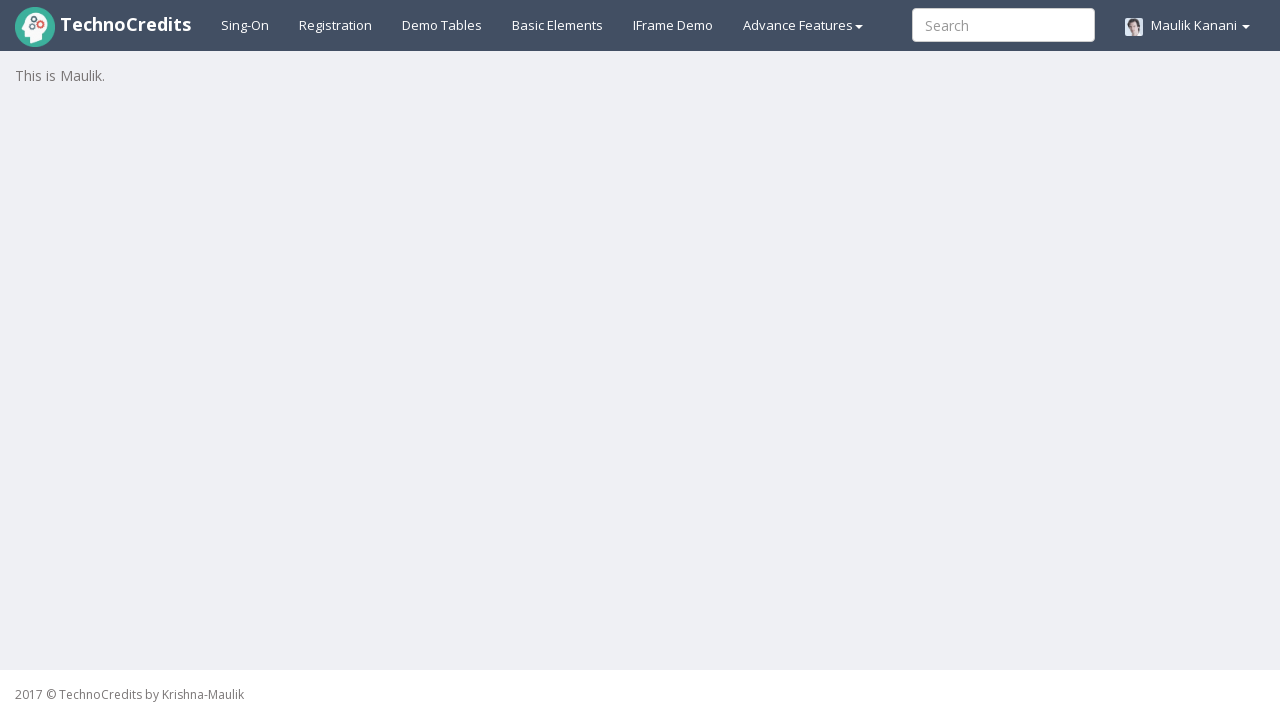

Clicked on Demo Tables link at (442, 25) on a#demotable
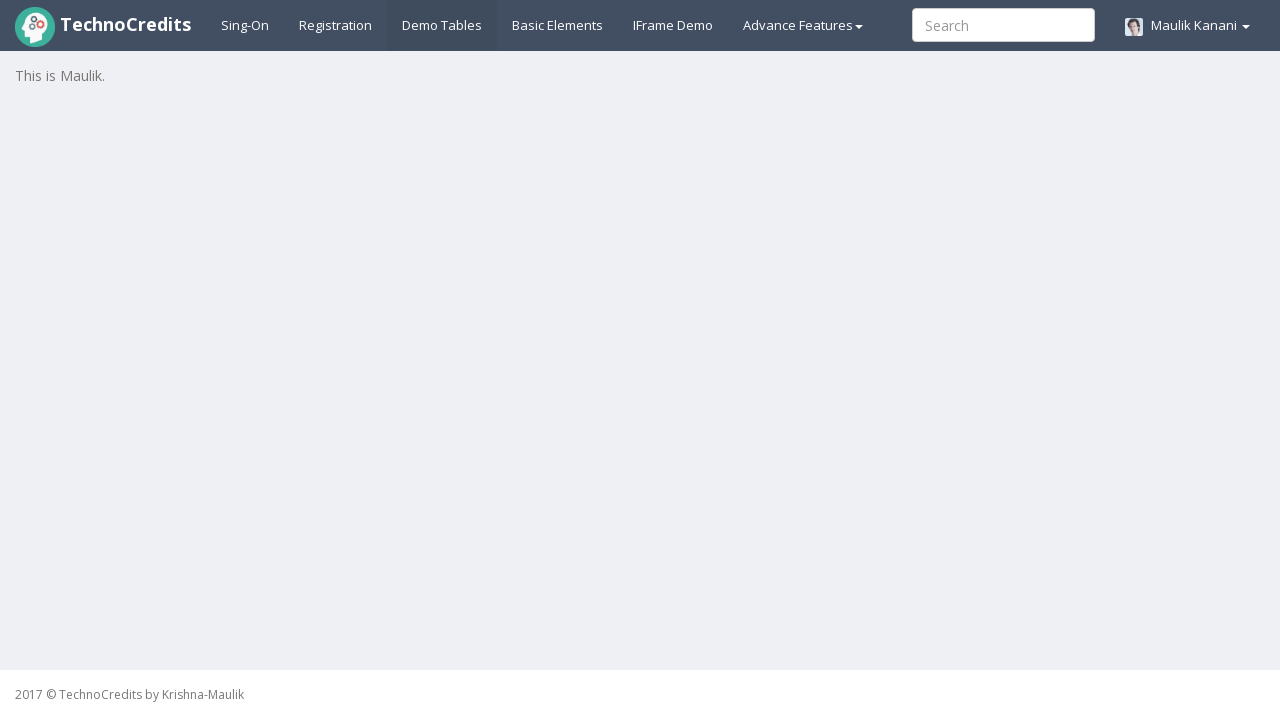

Table loaded successfully
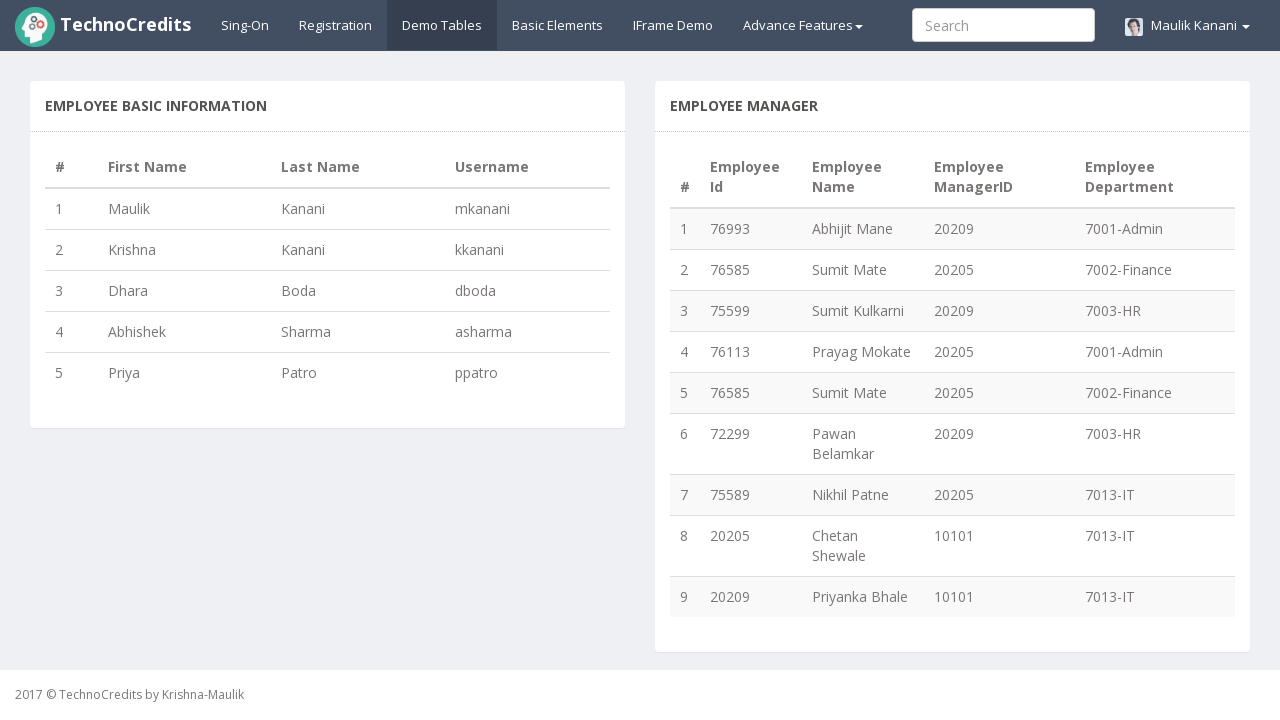

Retrieved all table rows: 5 rows found
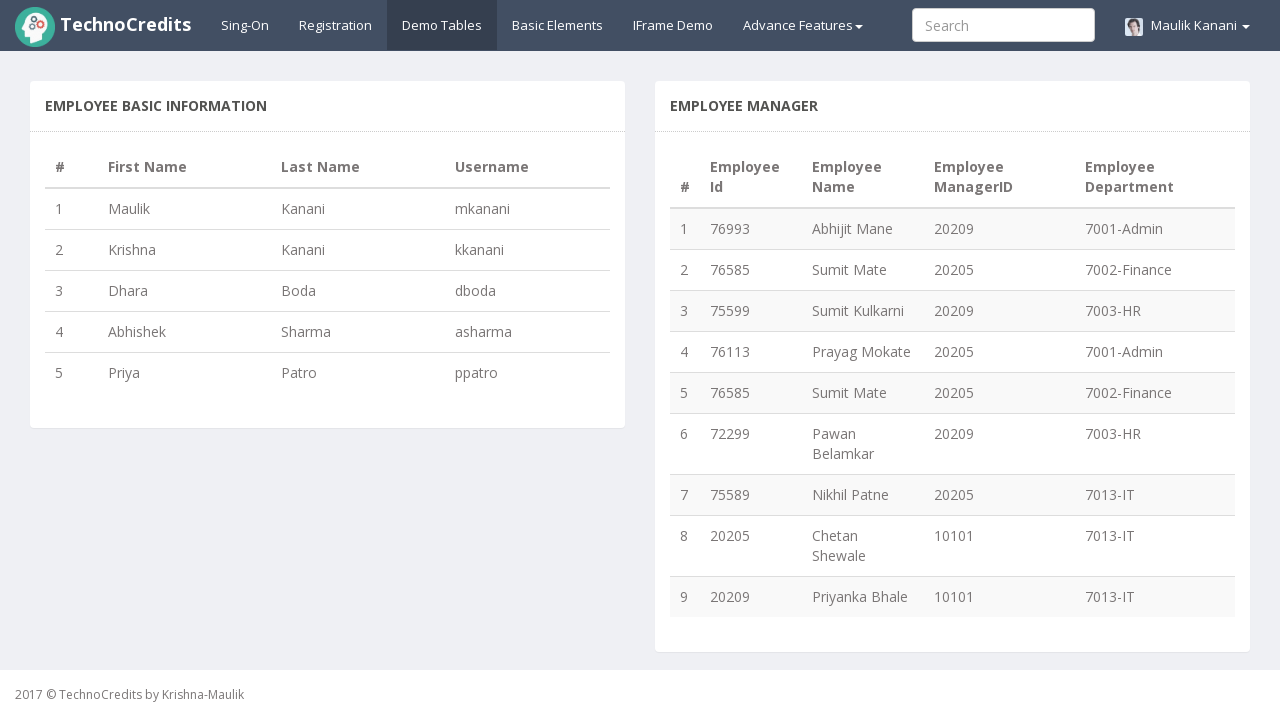

Retrieved all table columns: 4 columns found
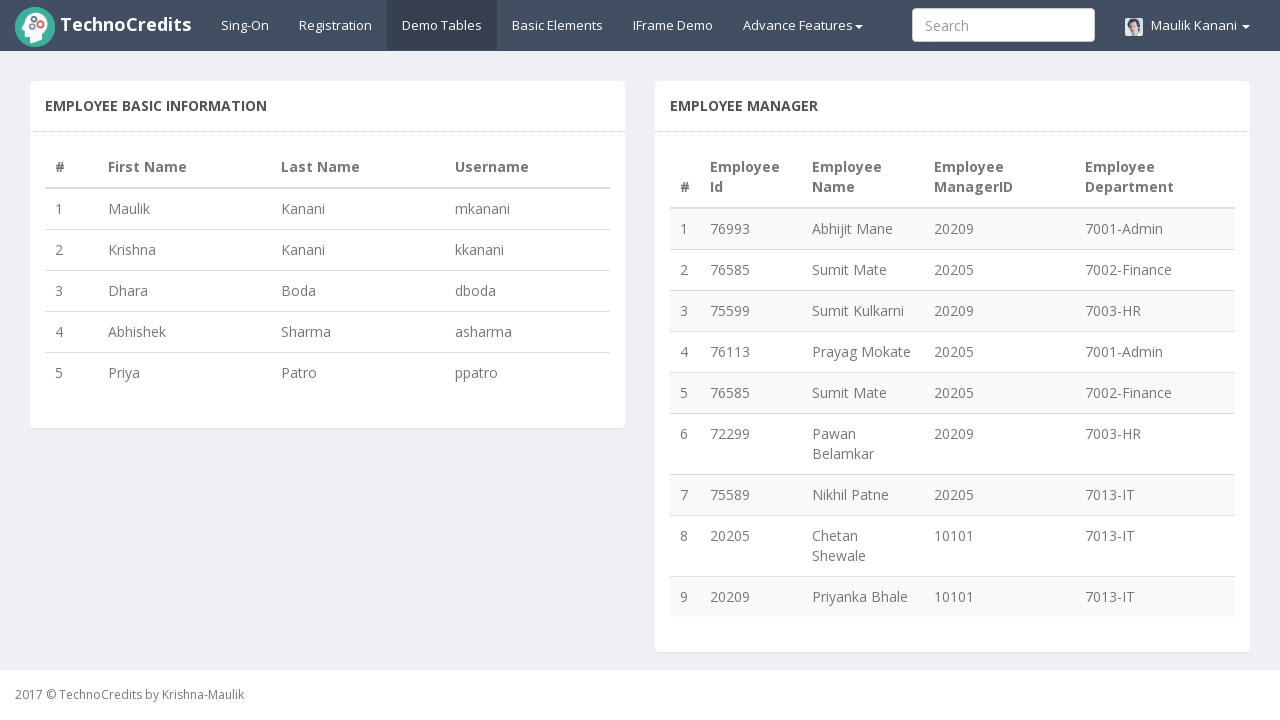

Extracted cell 1 from last row: '5'
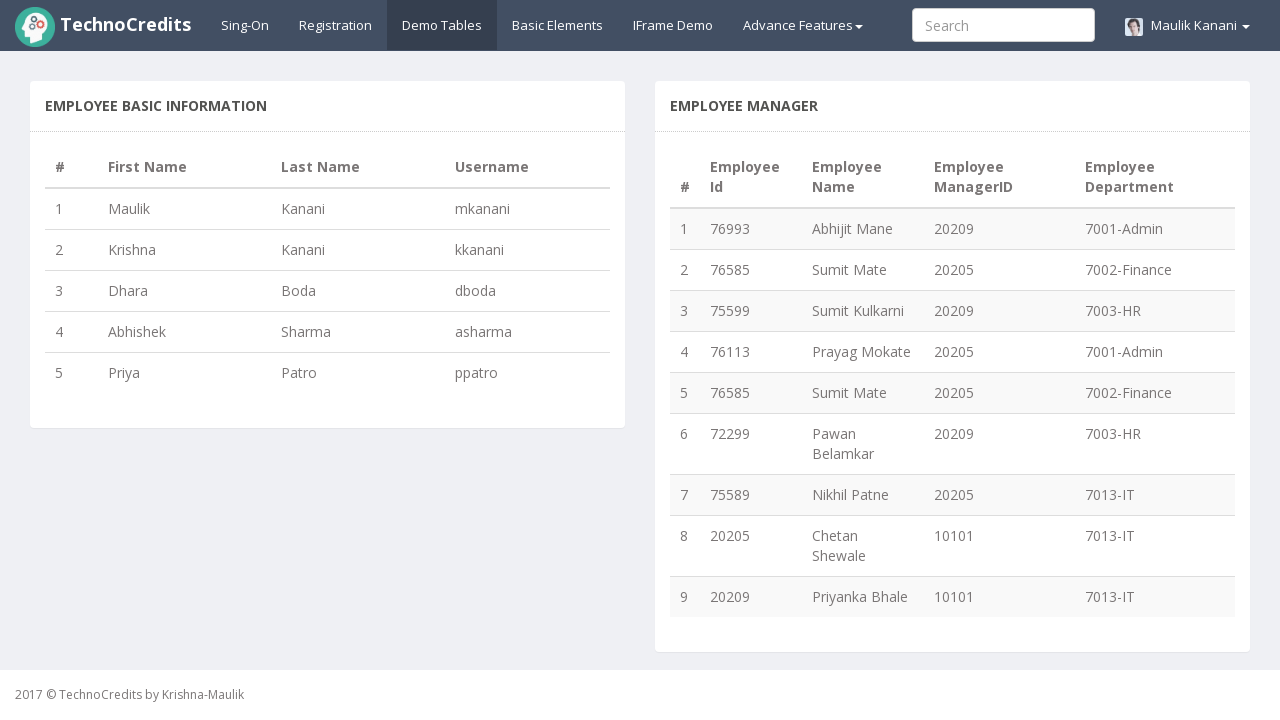

Extracted cell 2 from last row: 'Priya'
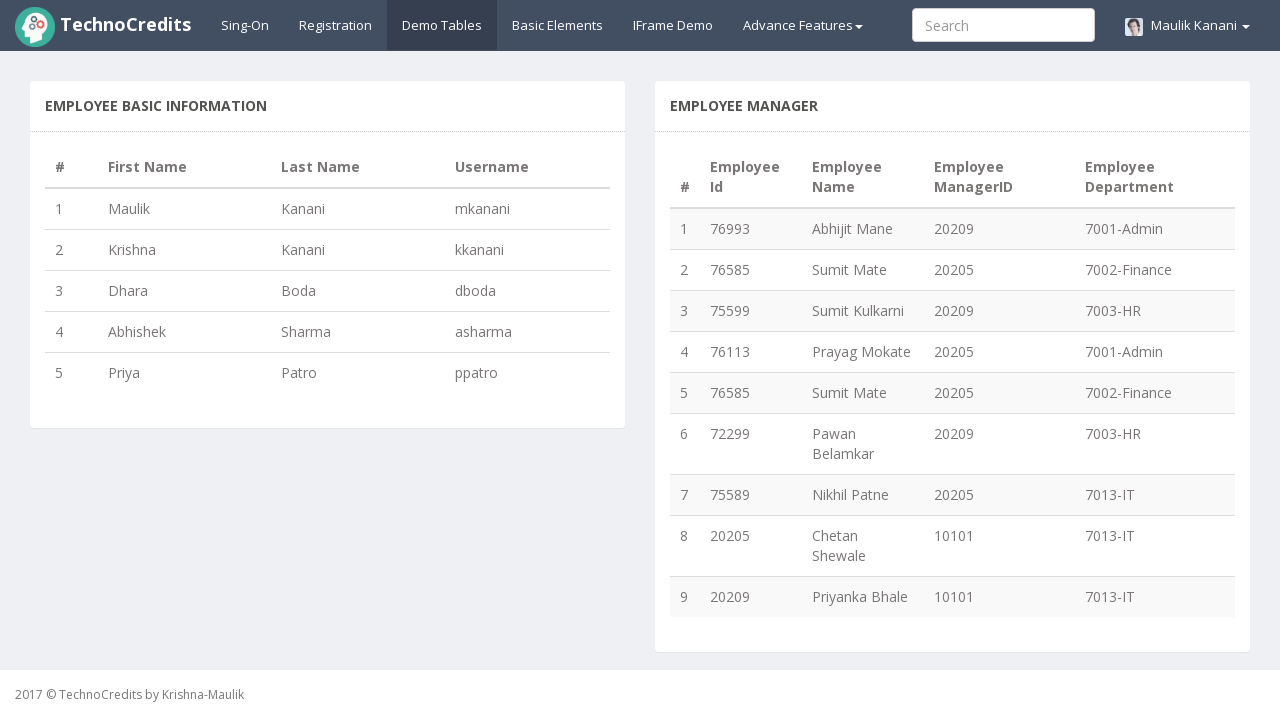

Extracted cell 3 from last row: 'Patro'
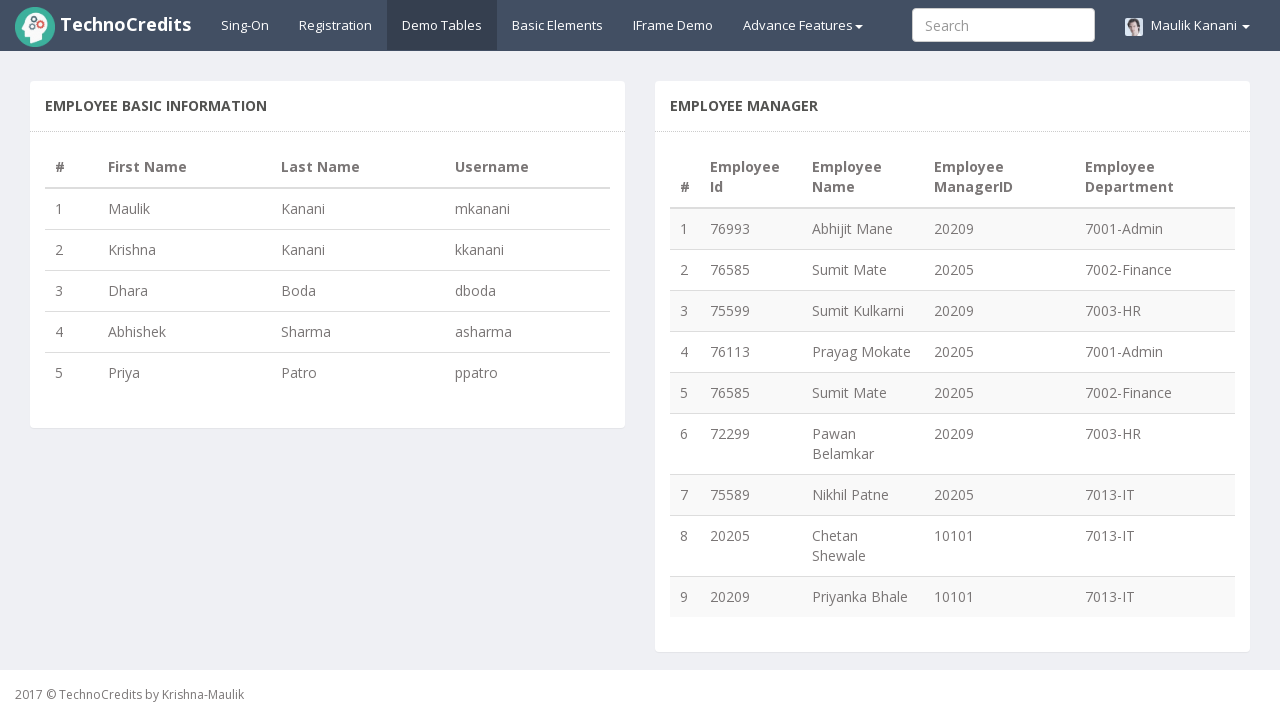

Extracted cell 4 from last row: 'ppatro'
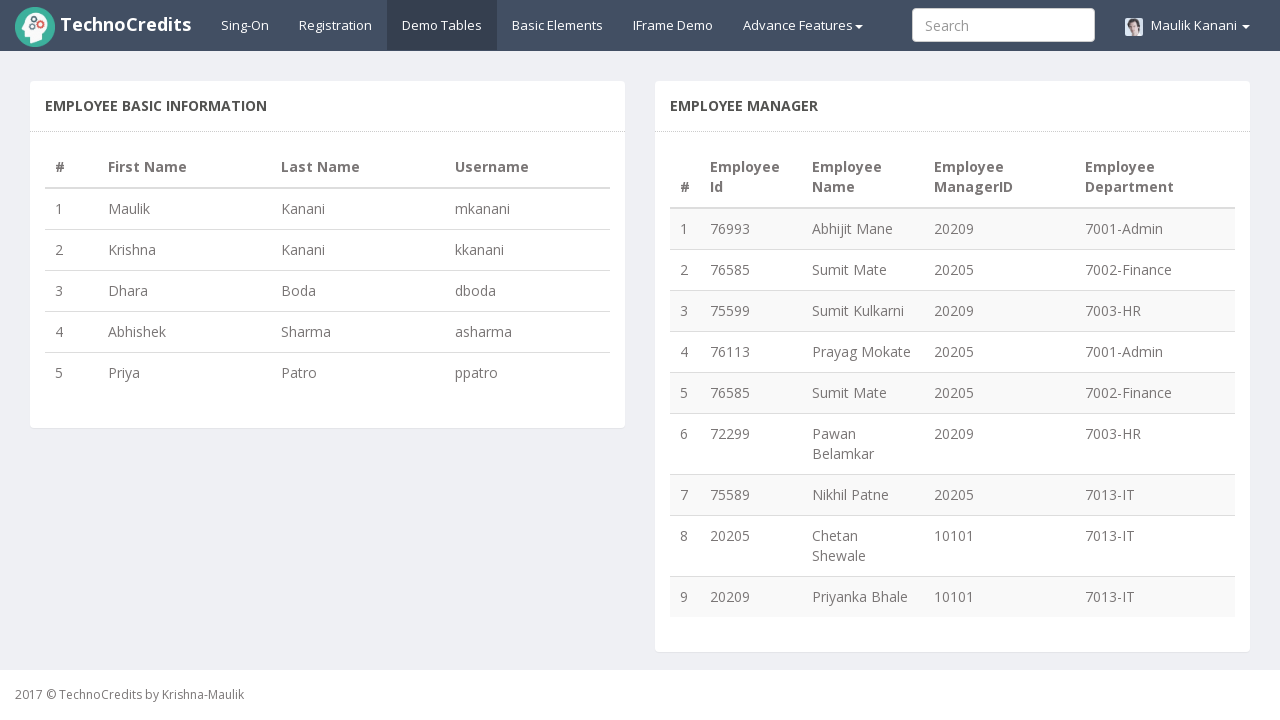

Verified last row data extraction: 4 cells match column count
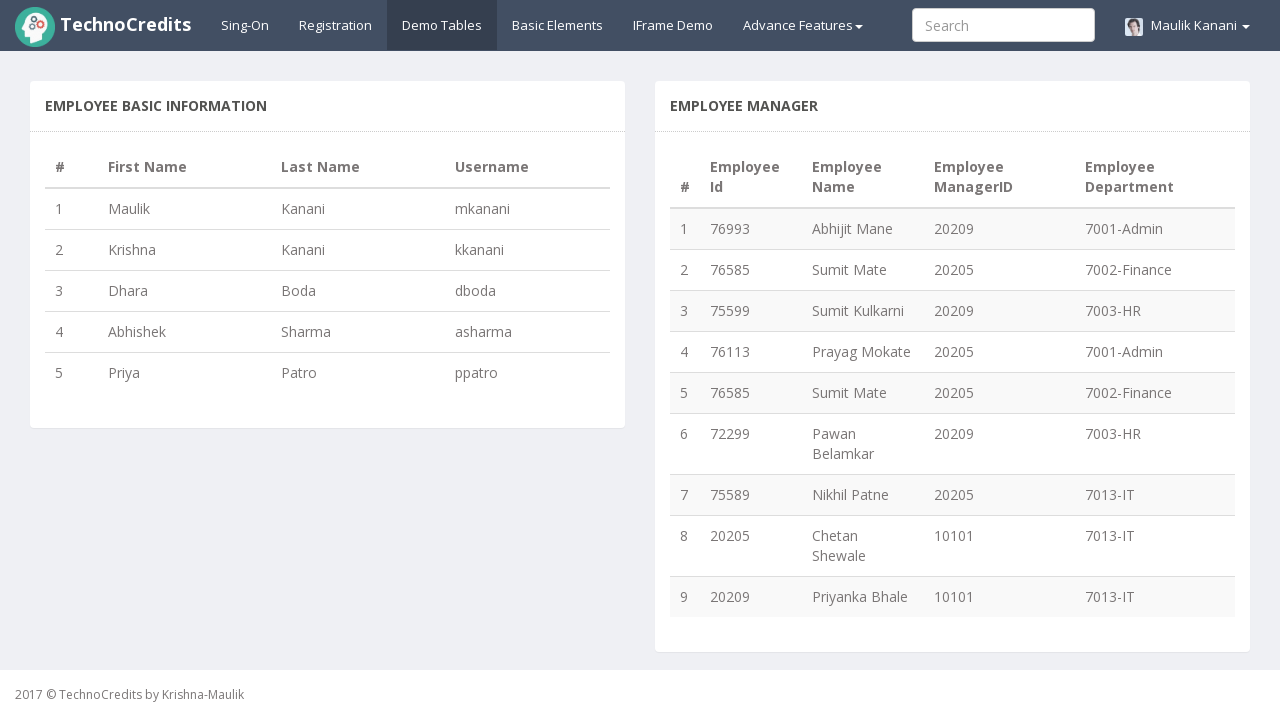

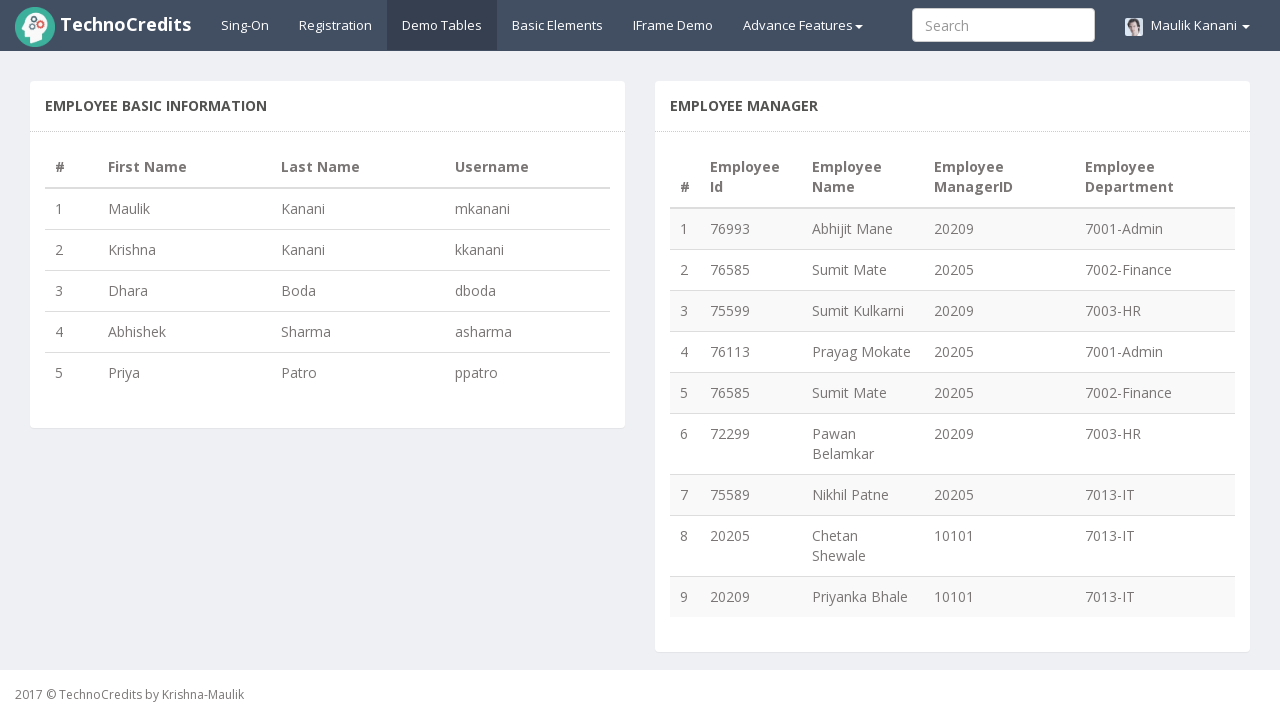